Navigates to a SeventyUpgrades gear set page, waits for the export button to load, clicks it to open the export modal, and verifies the JSON export content appears.

Starting URL: https://seventyupgrades.com/set/sEiWdfK4Z3PAfxBhVaq3dM

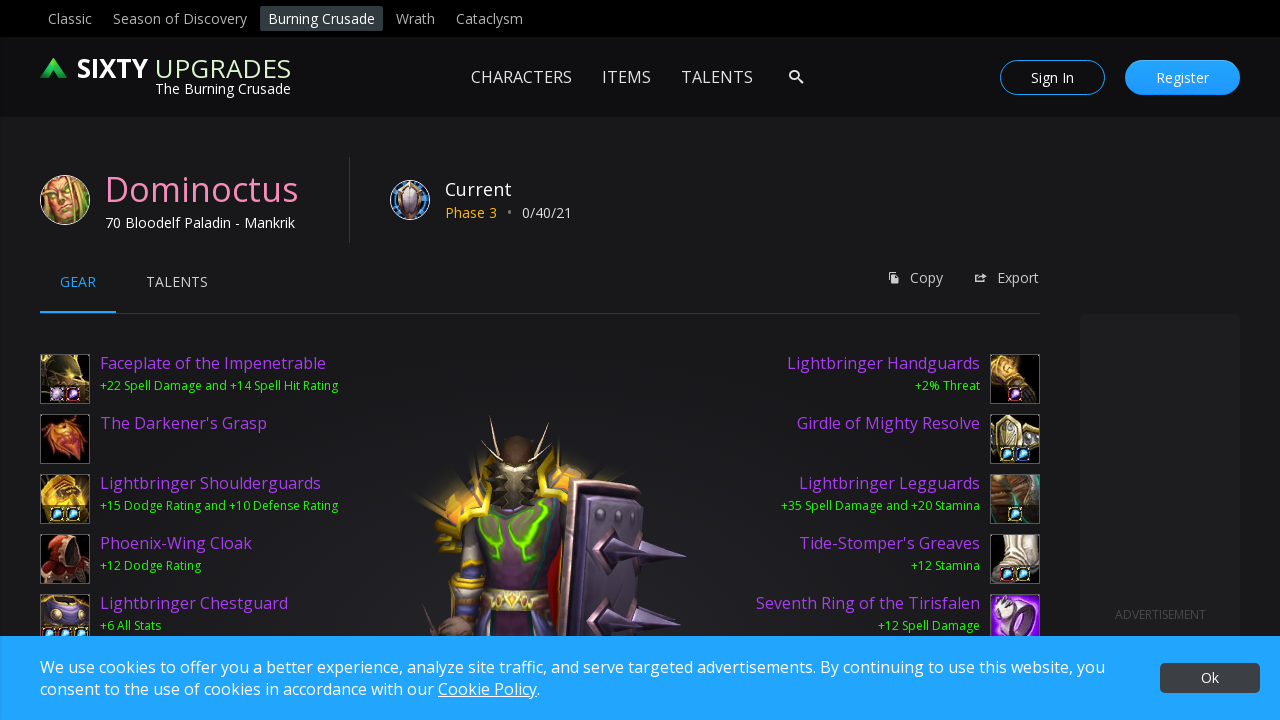

Export button loaded on SeventyUpgrades gear set page
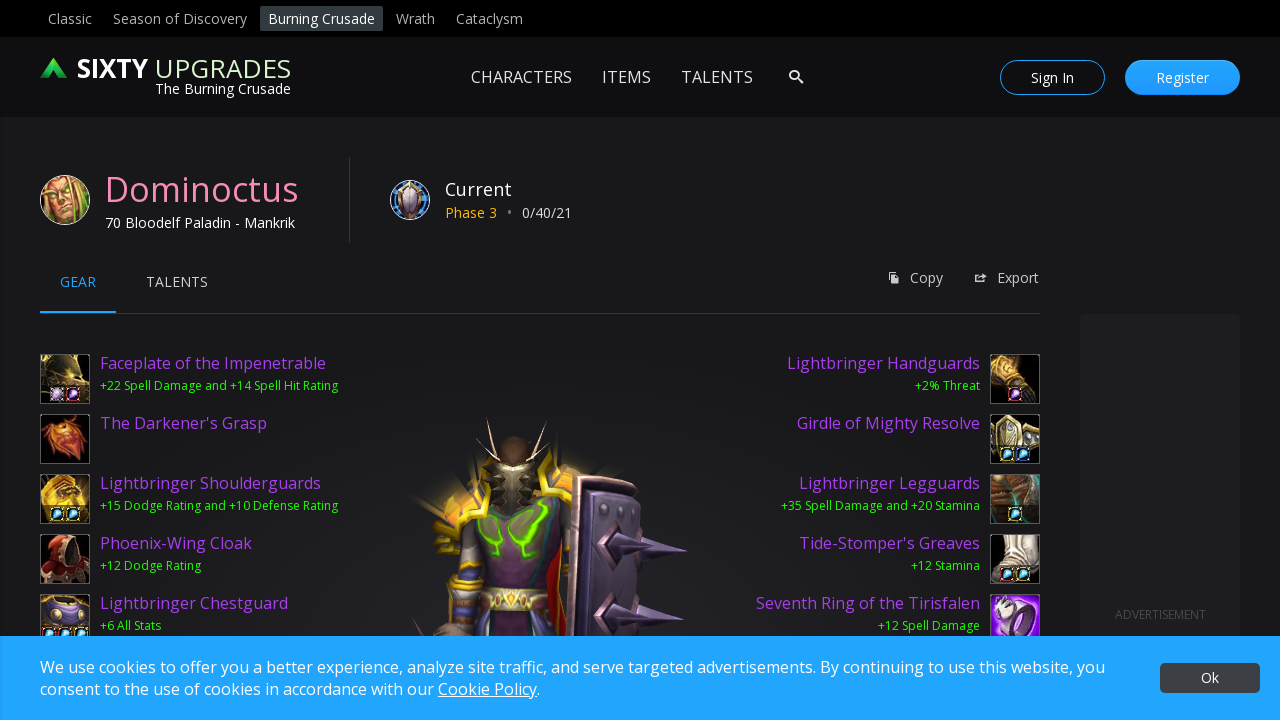

Clicked export button to open JSON export modal at (1007, 278) on xpath=//*[@id='root']/main/div[6]/div/div/div[1]/div[2]/div[1]/div[1]/div/div[2]
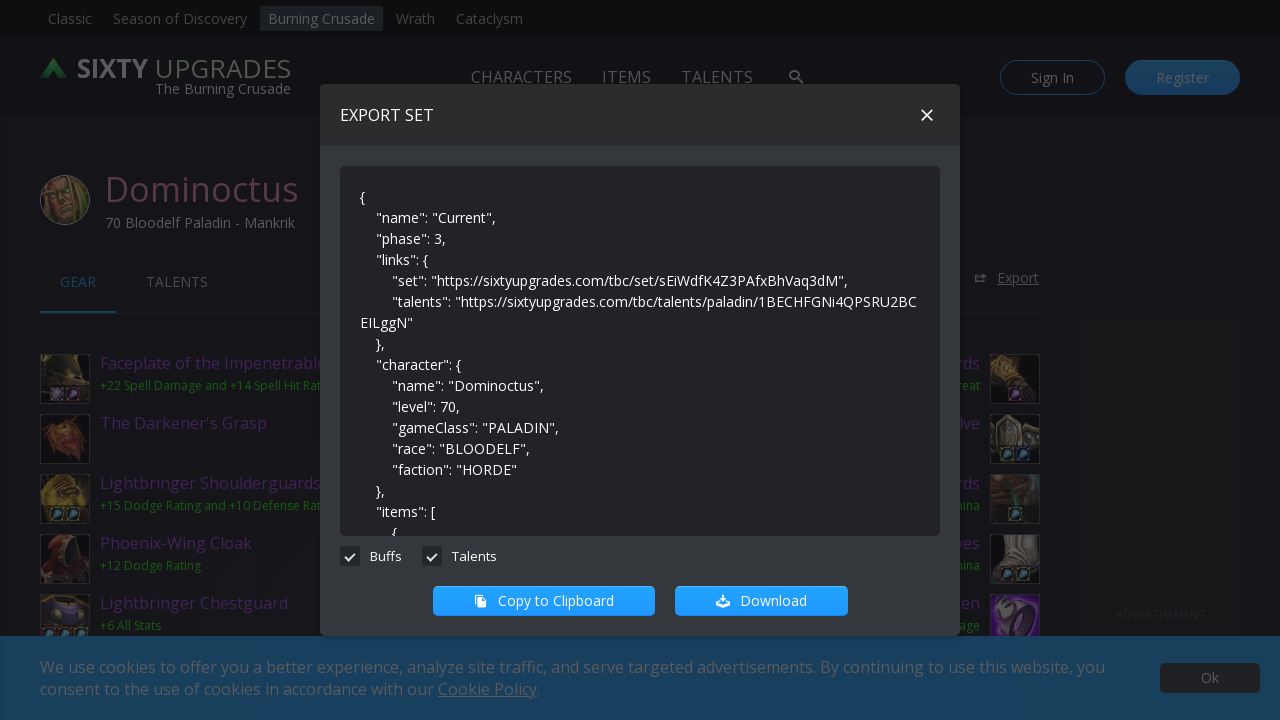

JSON export content appeared in modal
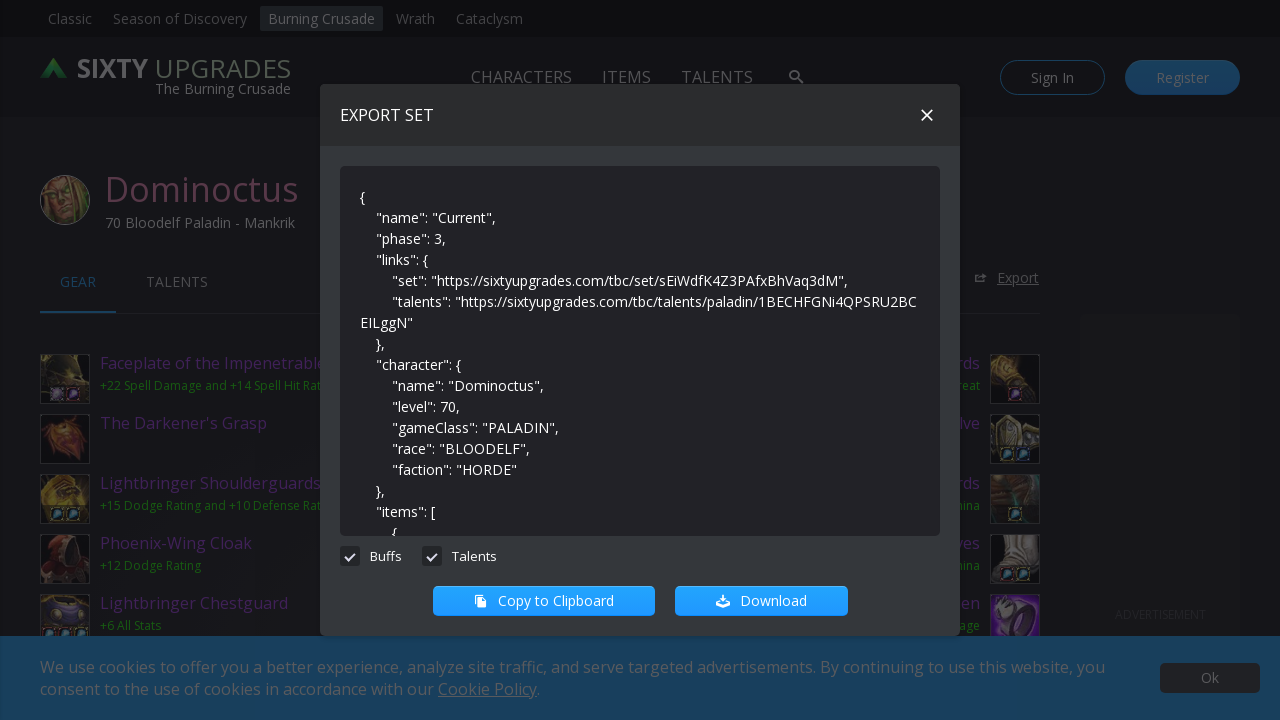

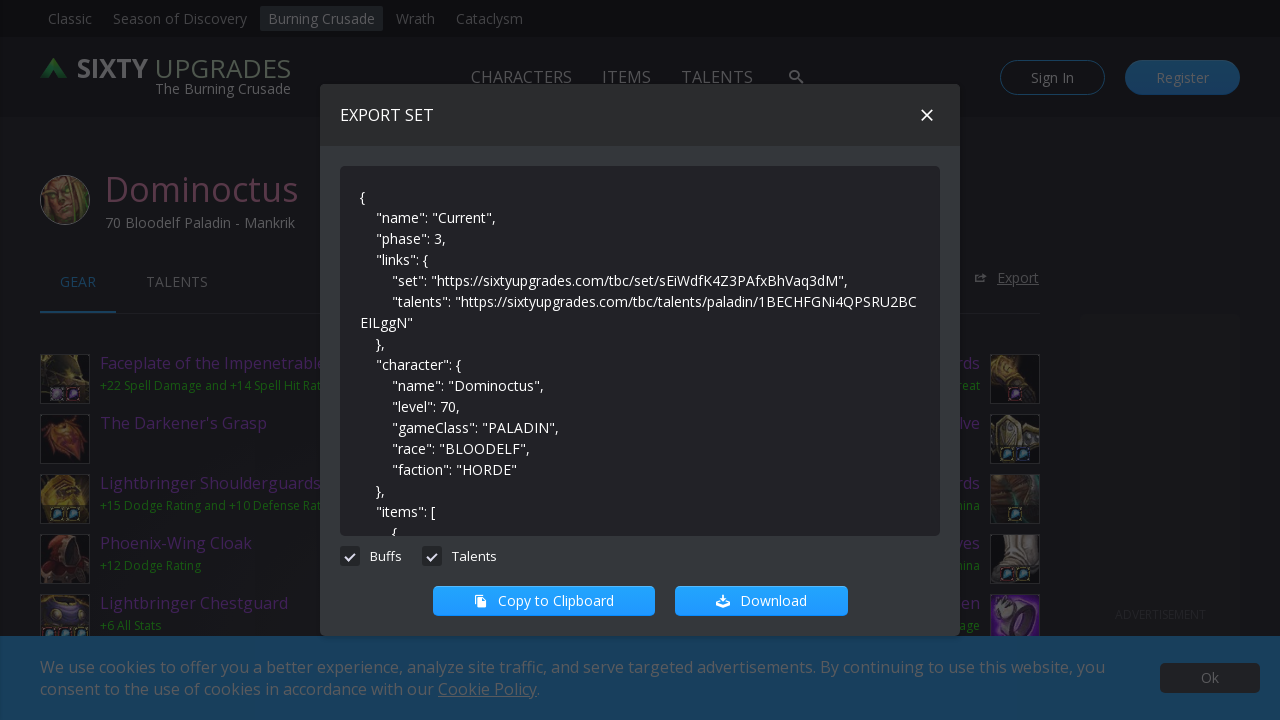